Tests JavaScript alert handling by entering text, triggering an alert, validating its content, and dismissing it

Starting URL: https://rahulshettyacademy.com/AutomationPractice/

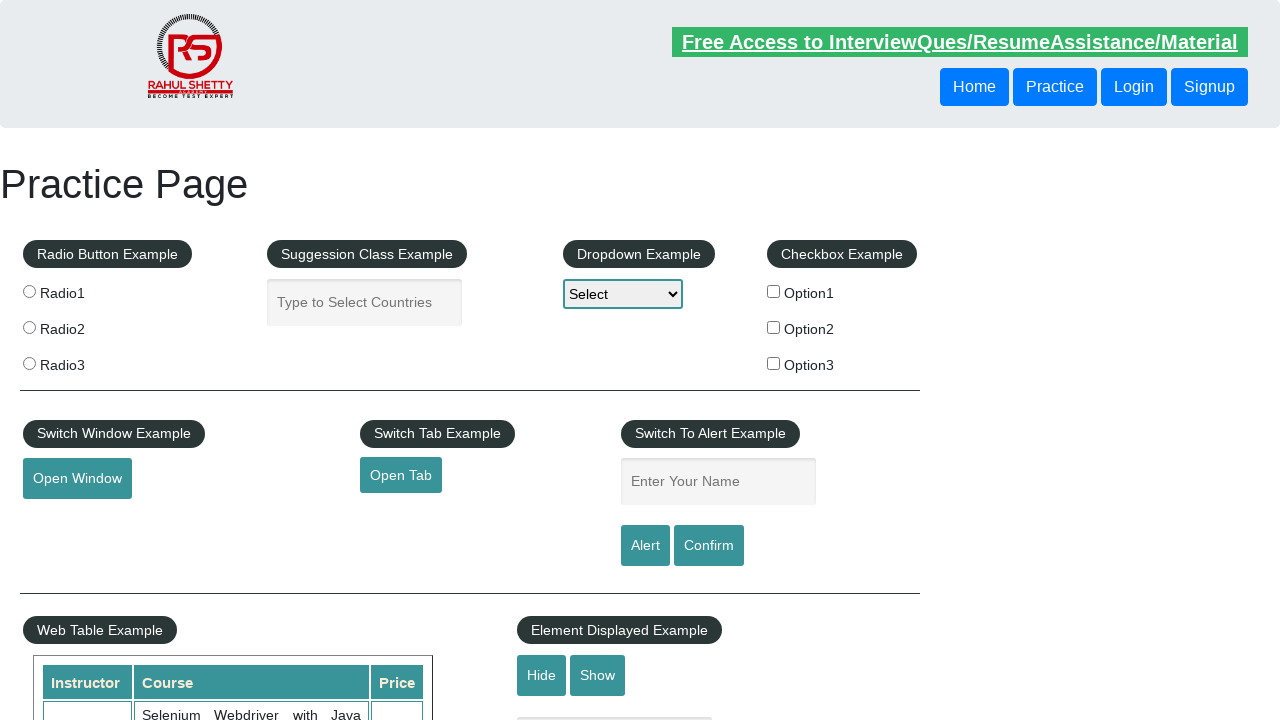

Set up dialog handler to dismiss alerts
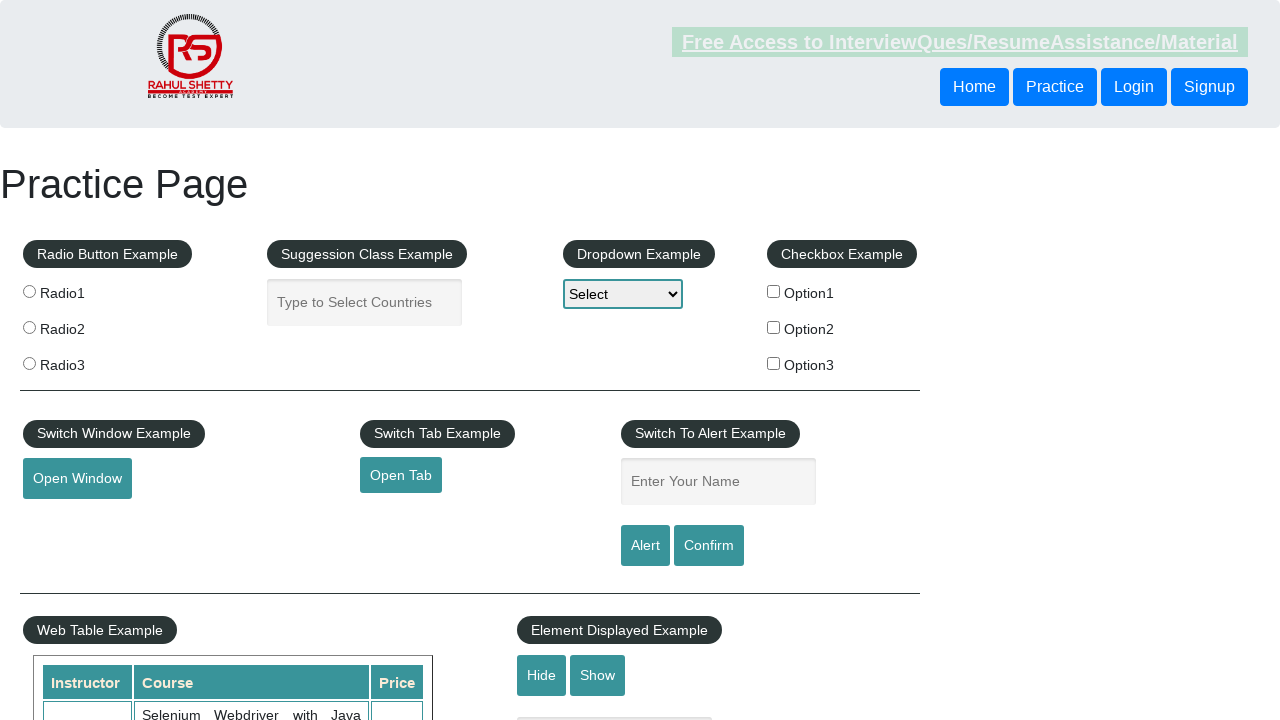

Filled name field with 'Tasos' on #name
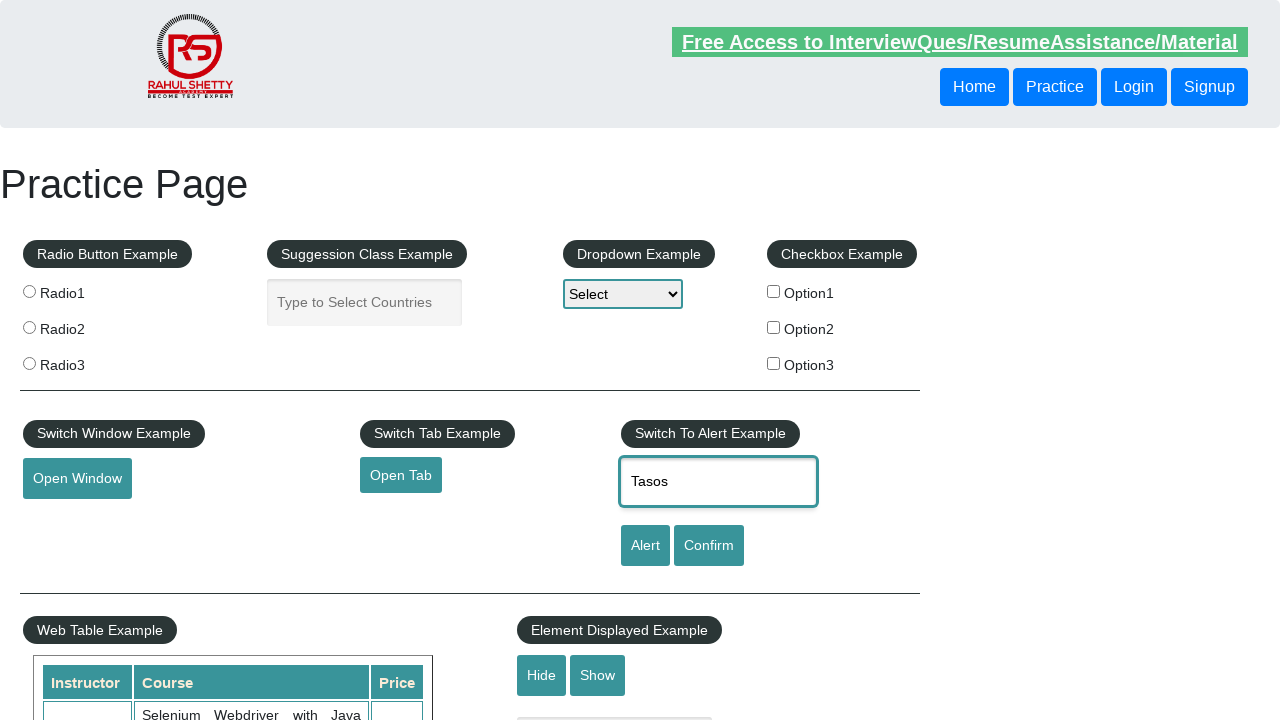

Clicked alert button to trigger JavaScript alert at (645, 546) on #alertbtn
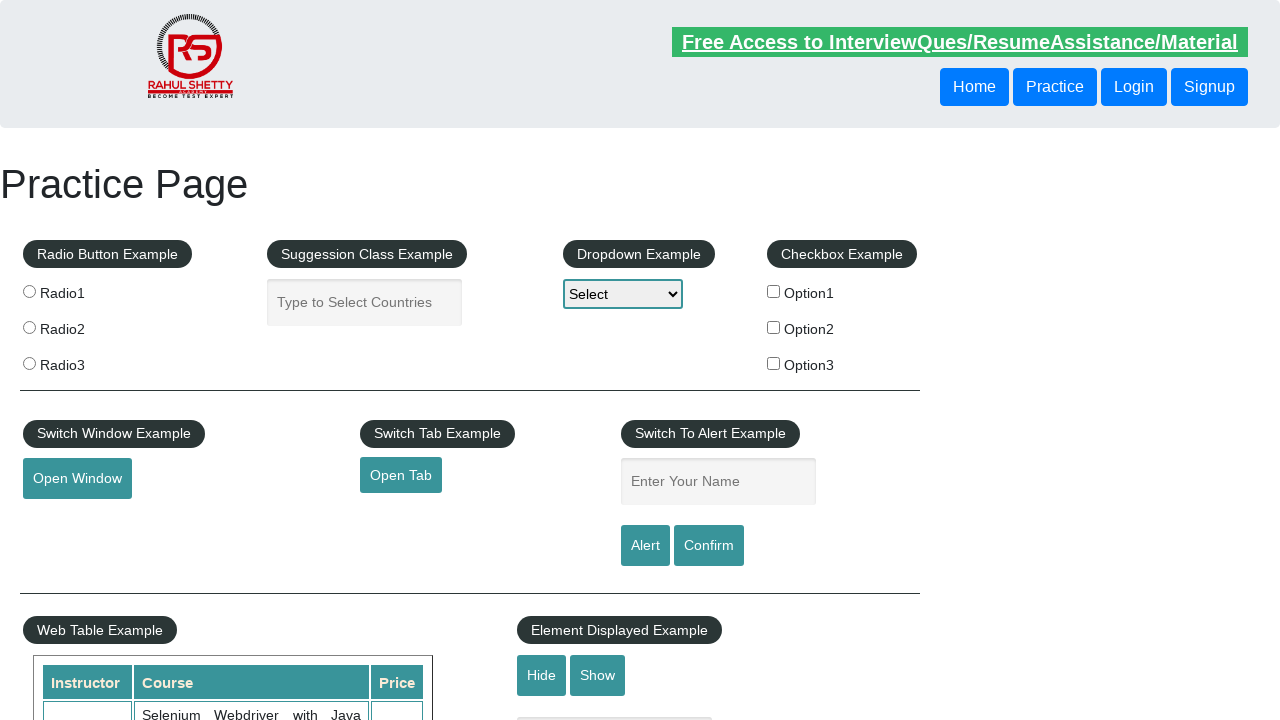

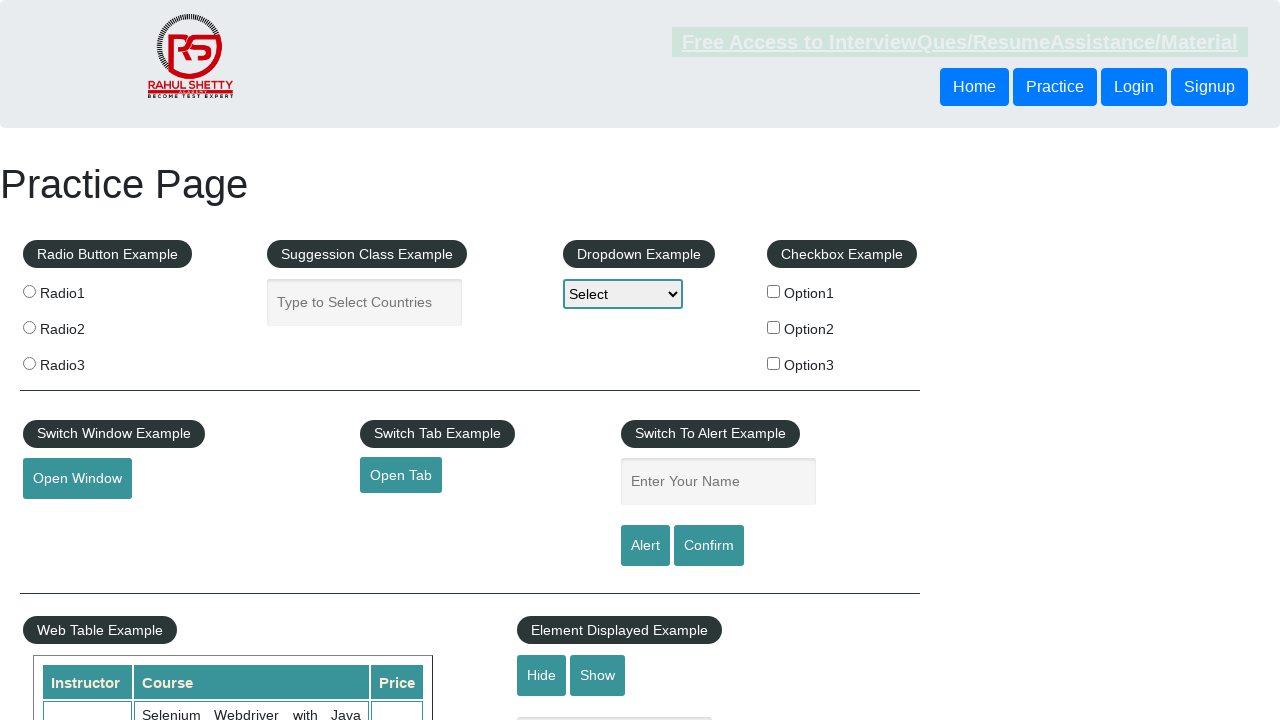